Tests successful account registration by filling all required fields with valid data

Starting URL: https://www.sharelane.com/cgi-bin/register.py?page=1&zip_code=12345

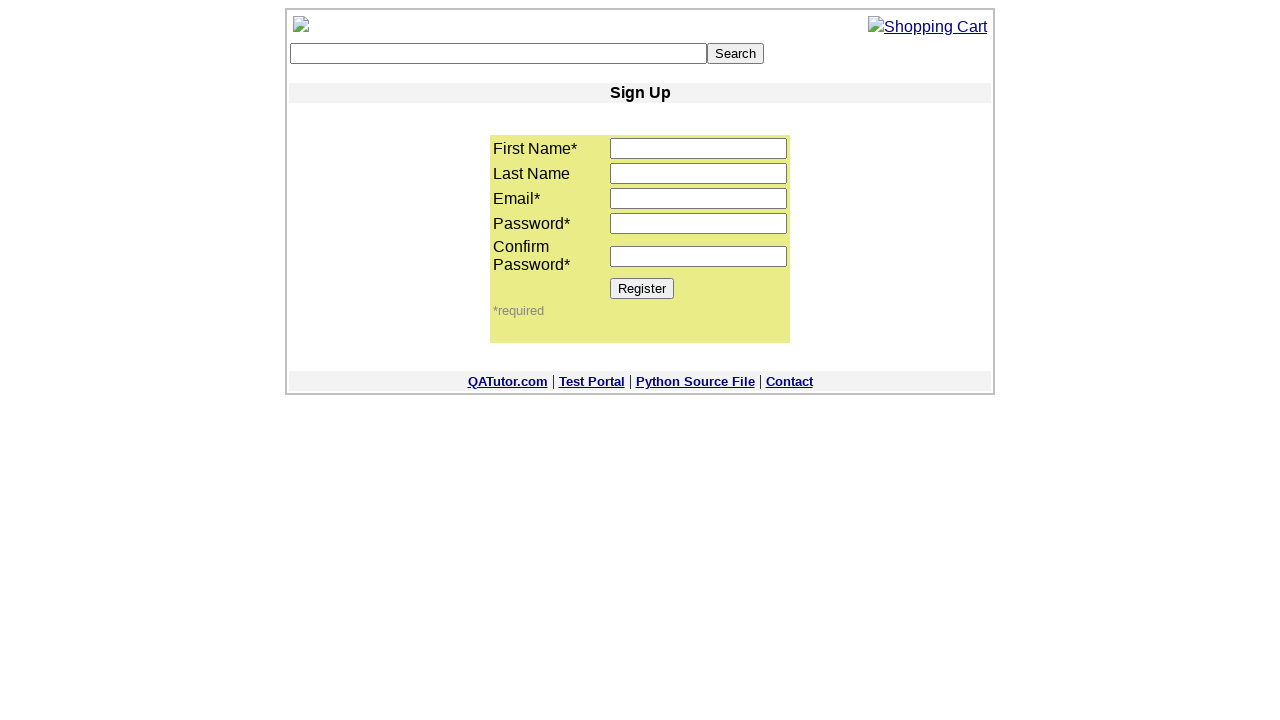

Filled first name field with 'Ivan' on input[name='first_name']
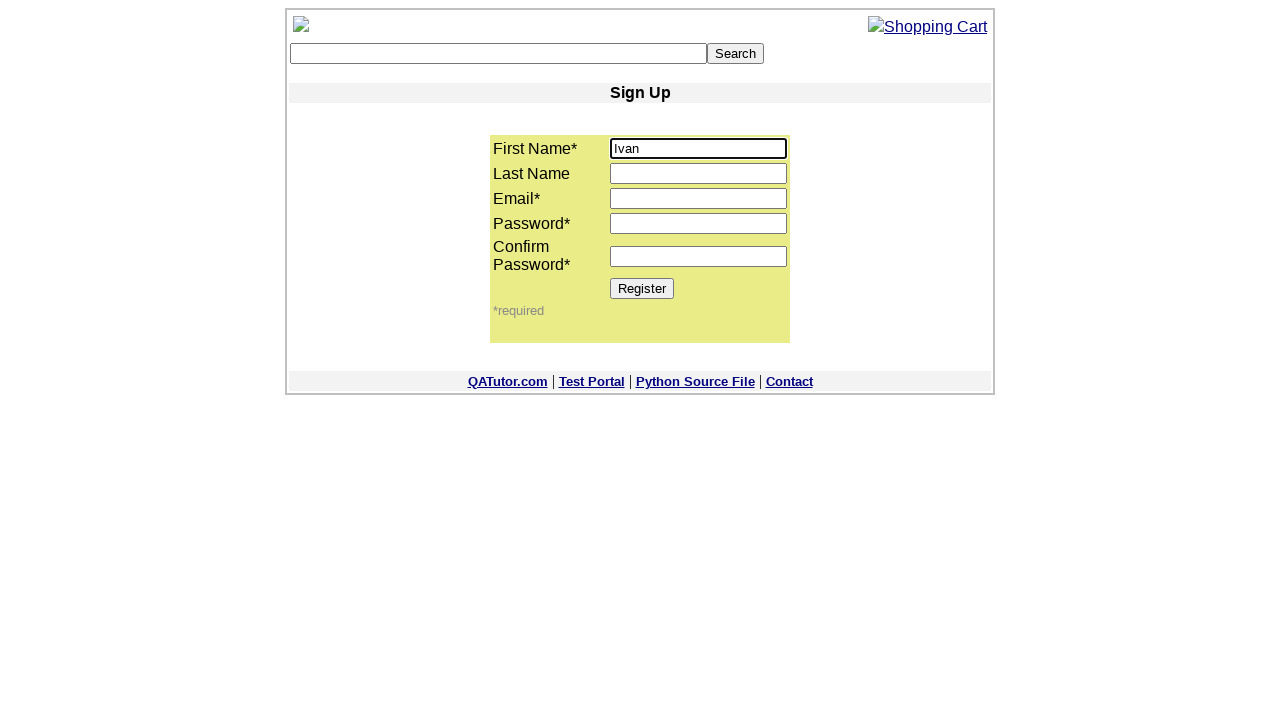

Filled last name field with 'Ivanov' on input[name='last_name']
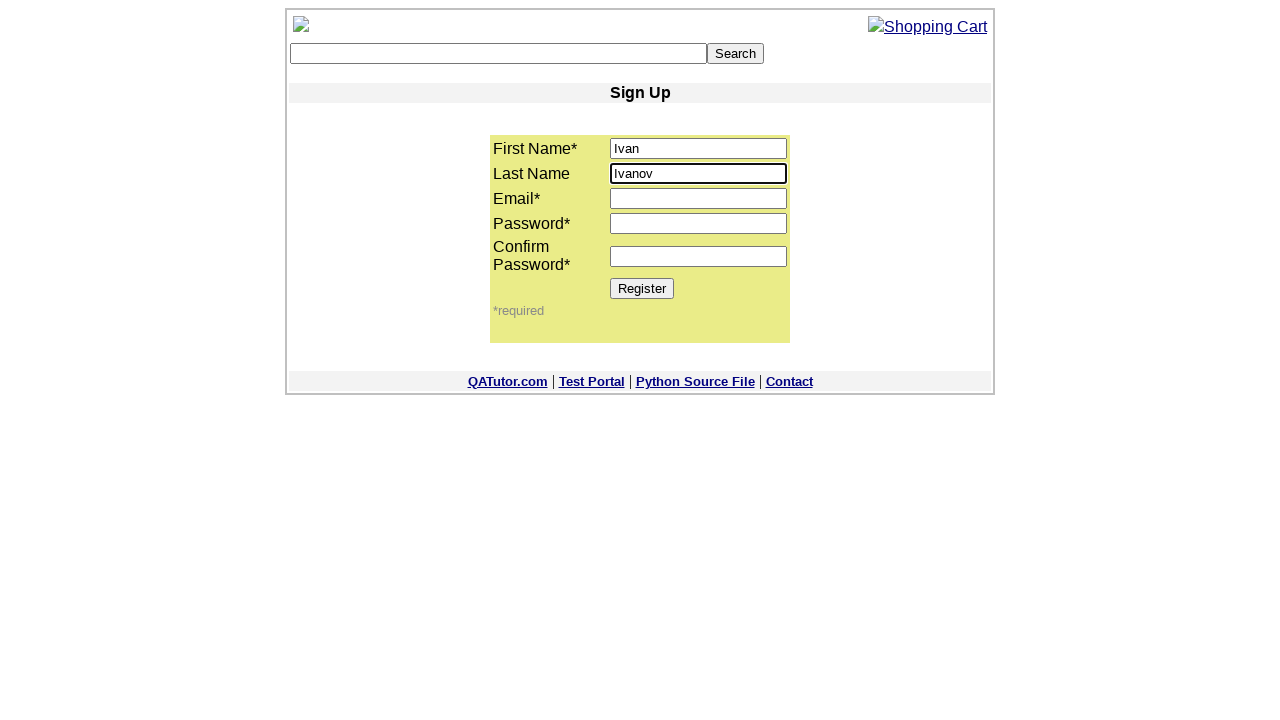

Filled email field with 'ivanov@123.sharelane.com' on input[name='email']
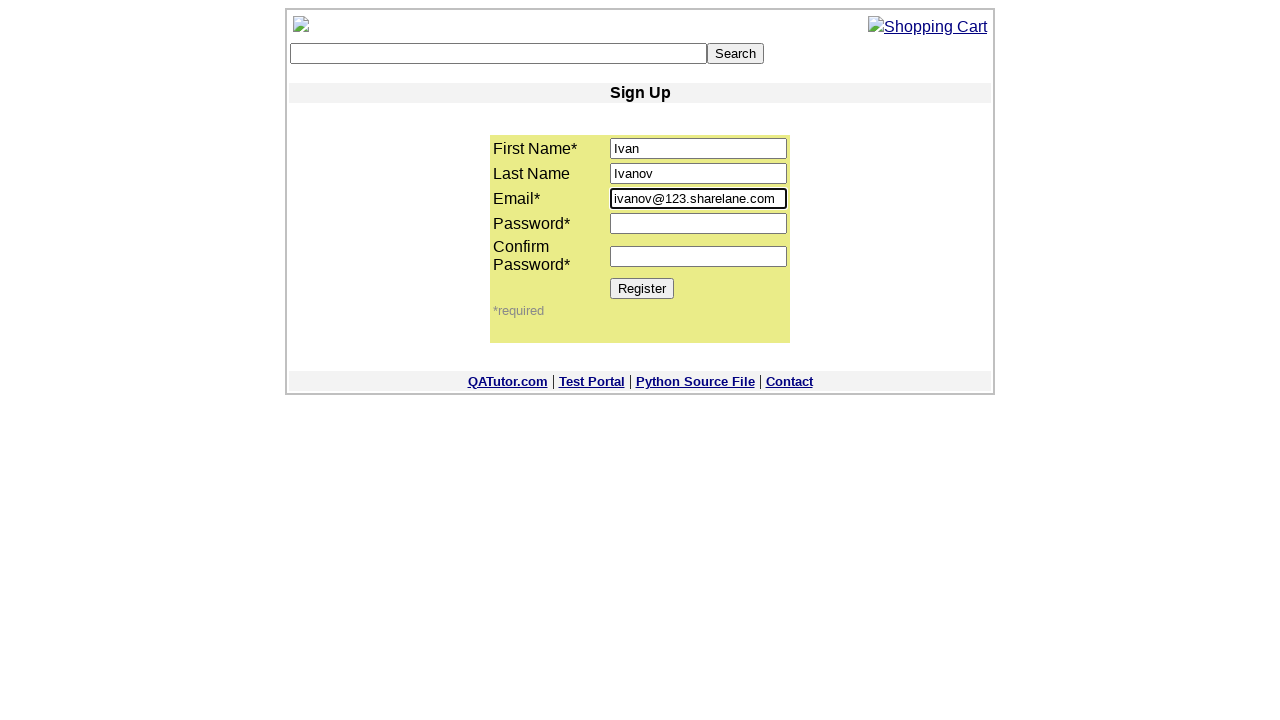

Filled password field with '1111' on input[name='password1']
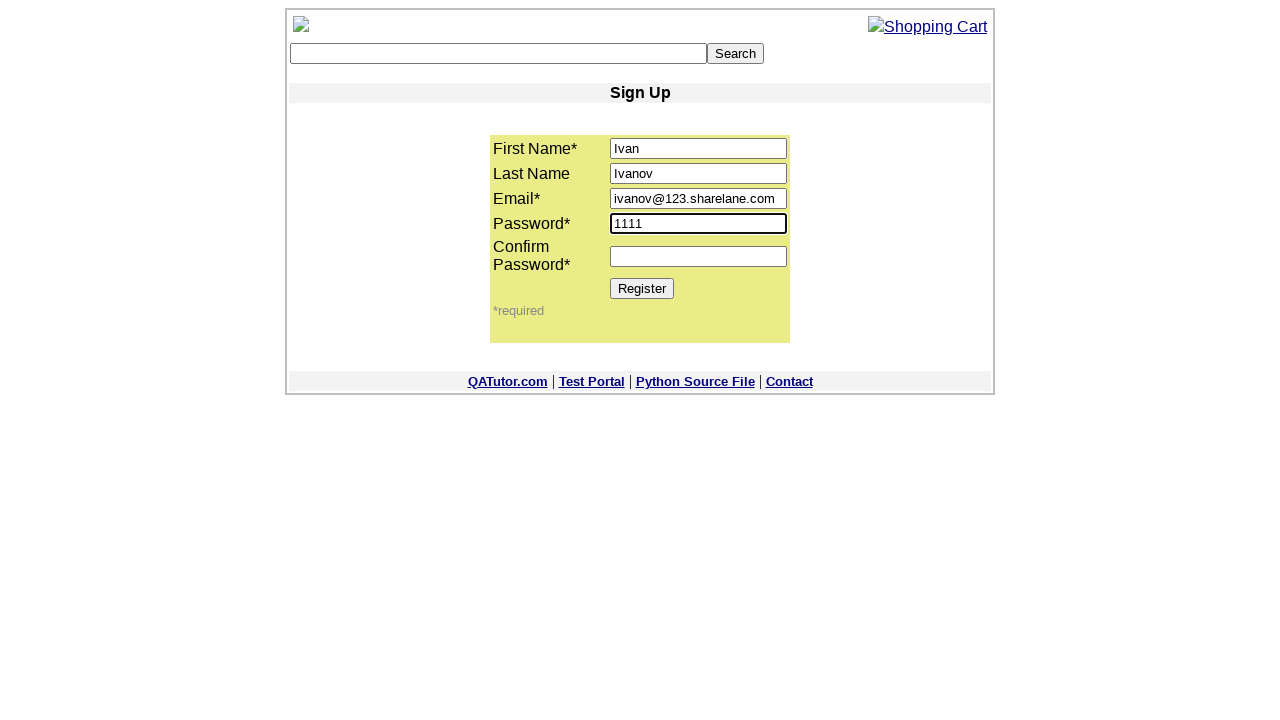

Filled confirm password field with '1111' on input[name='password2']
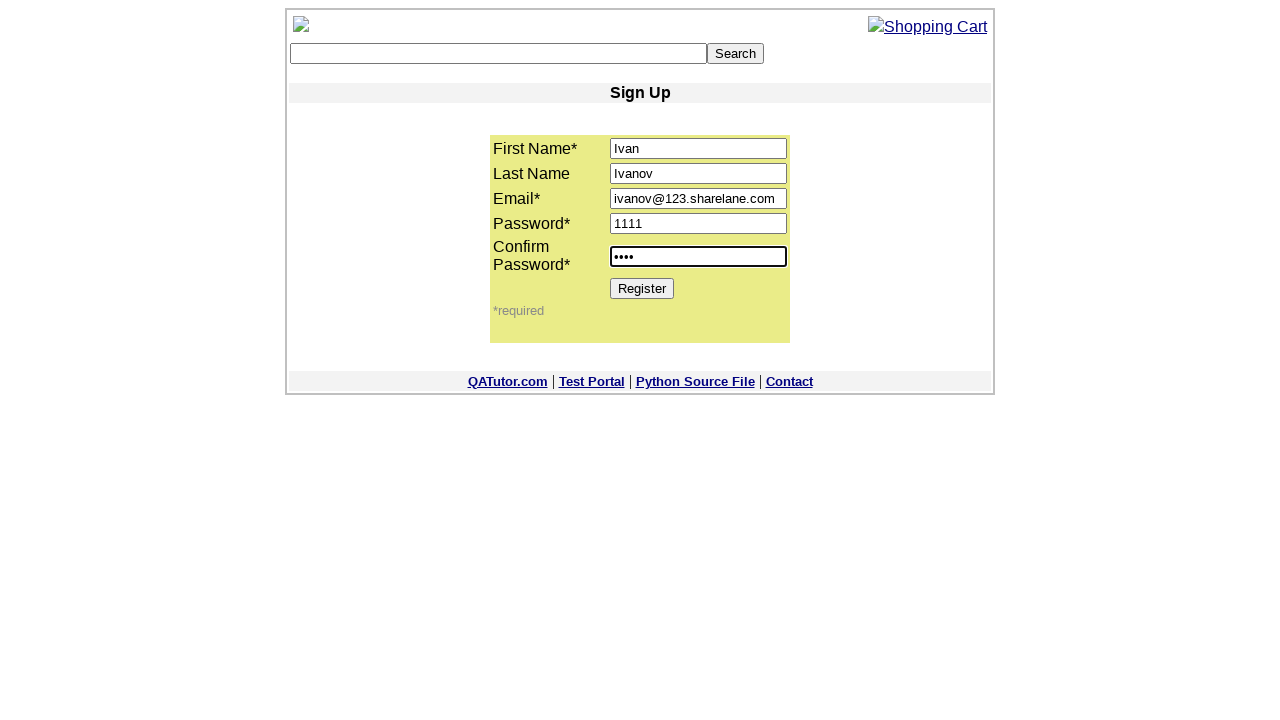

Clicked Register button to submit the form at (642, 288) on input[value='Register']
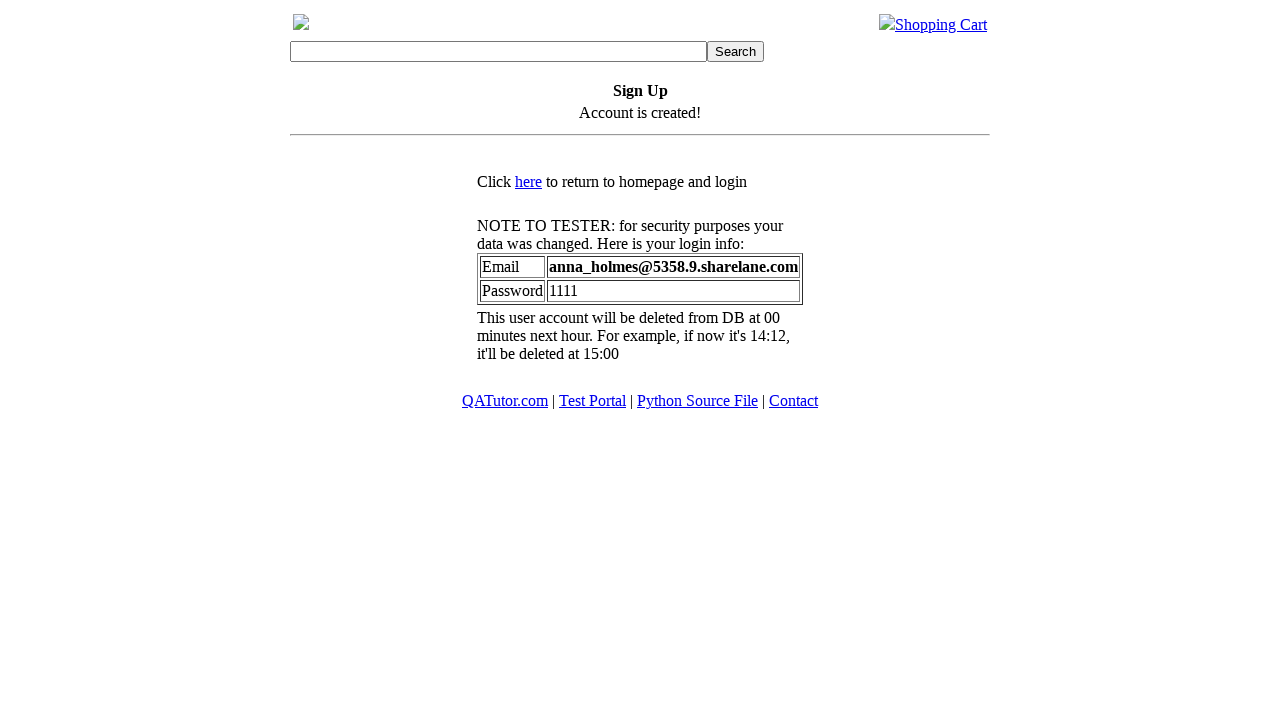

Verified successful account creation message appeared
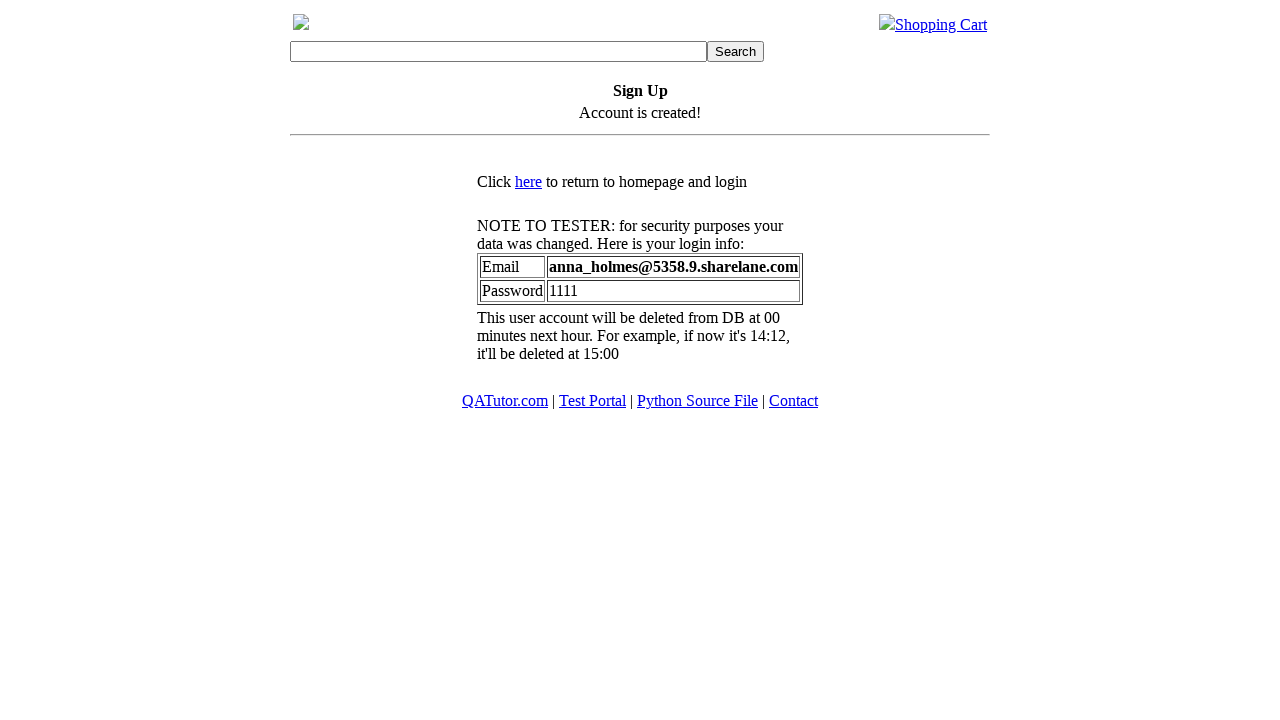

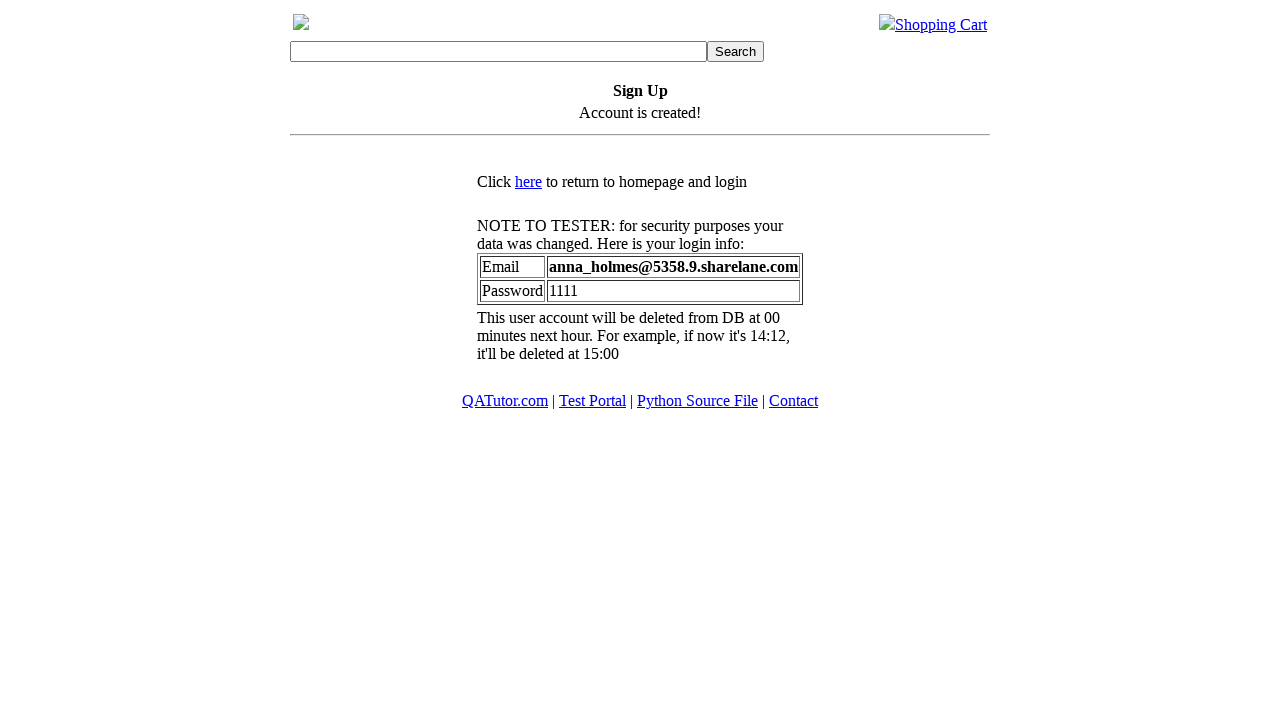